Navigates to Hovers page and hovers over user3 avatar to reveal username

Starting URL: https://the-internet.herokuapp.com/

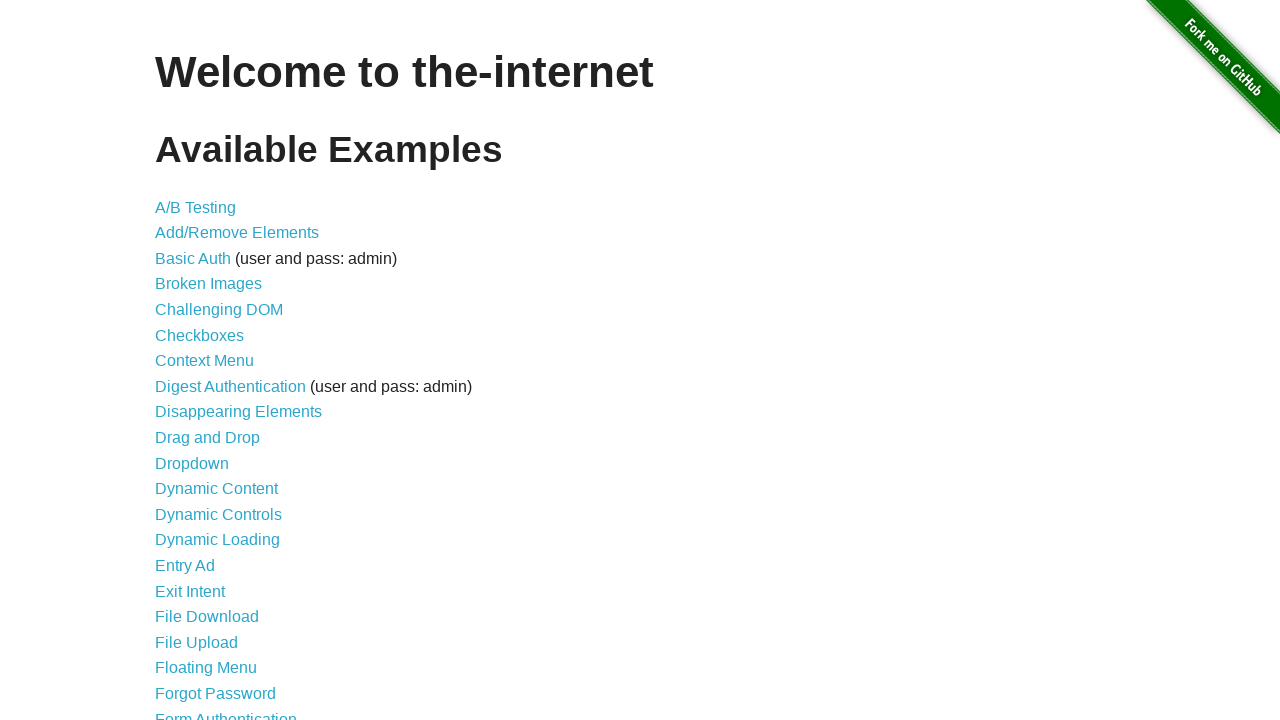

Clicked on Hovers link at (180, 360) on text=Hovers
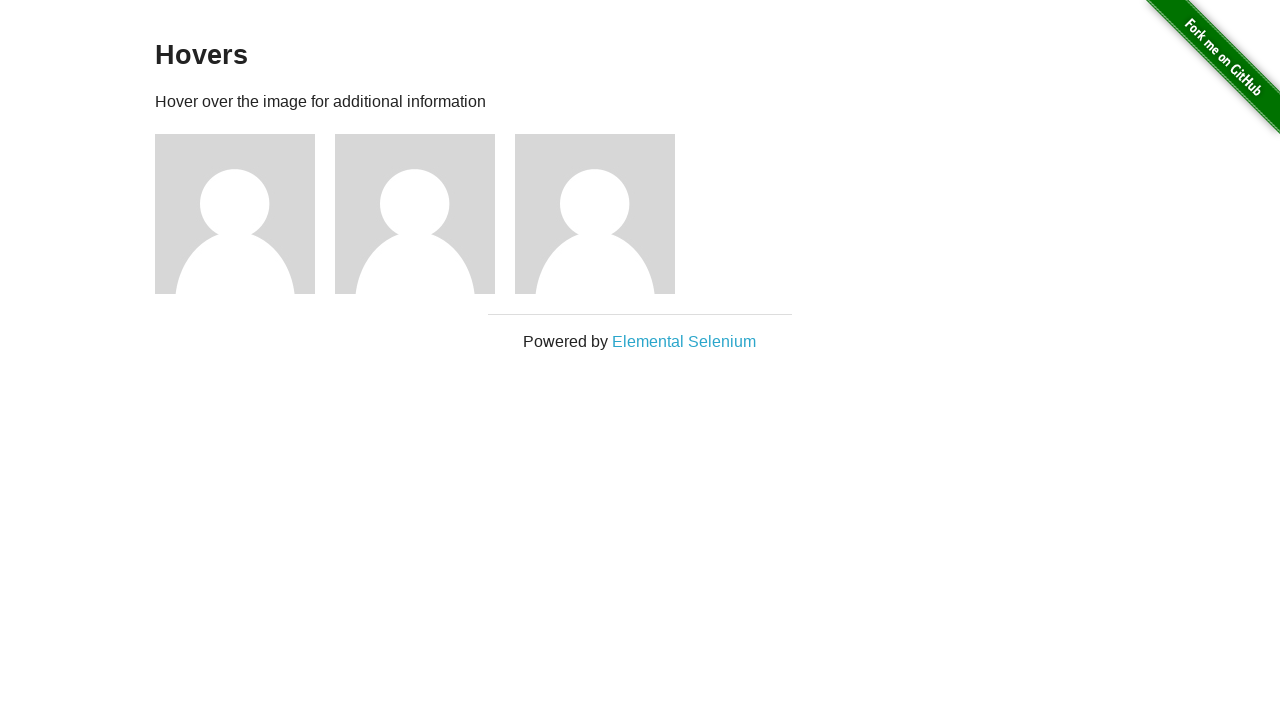

Hovered over user3 avatar to reveal username at (595, 214) on xpath=//h5[text()='name: user3']/../preceding-sibling::img
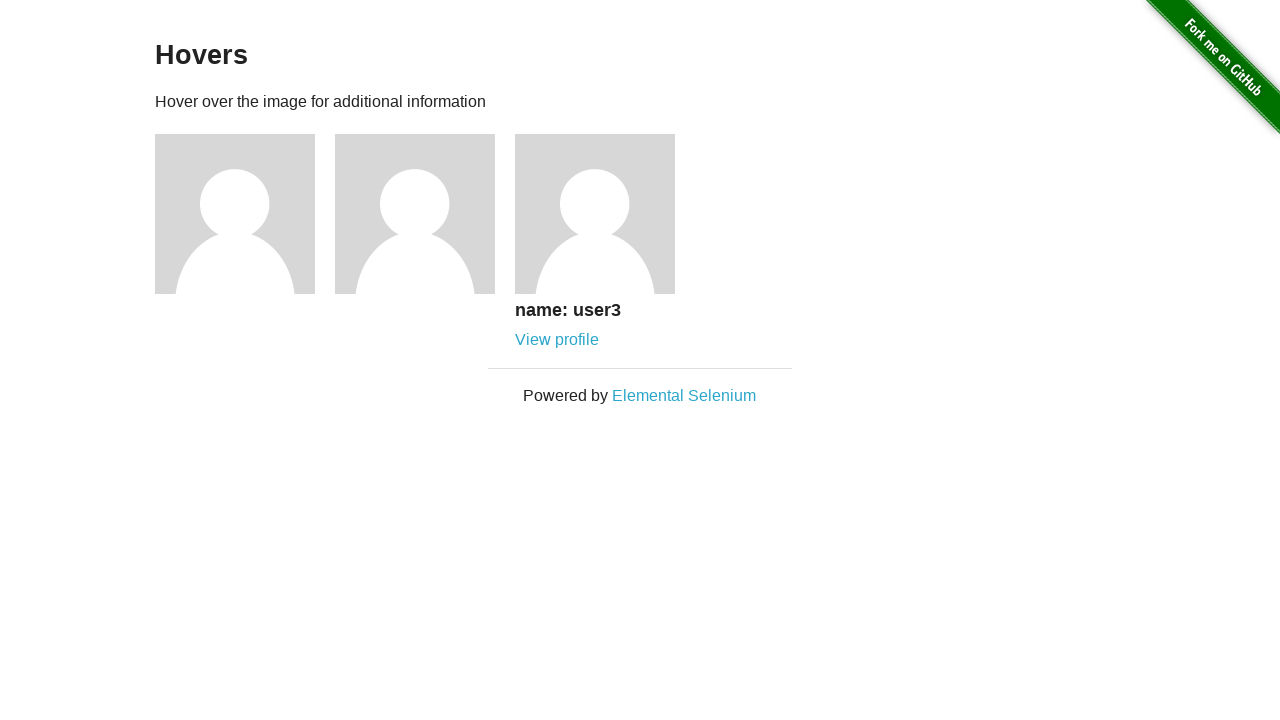

Verified user3 name is now visible
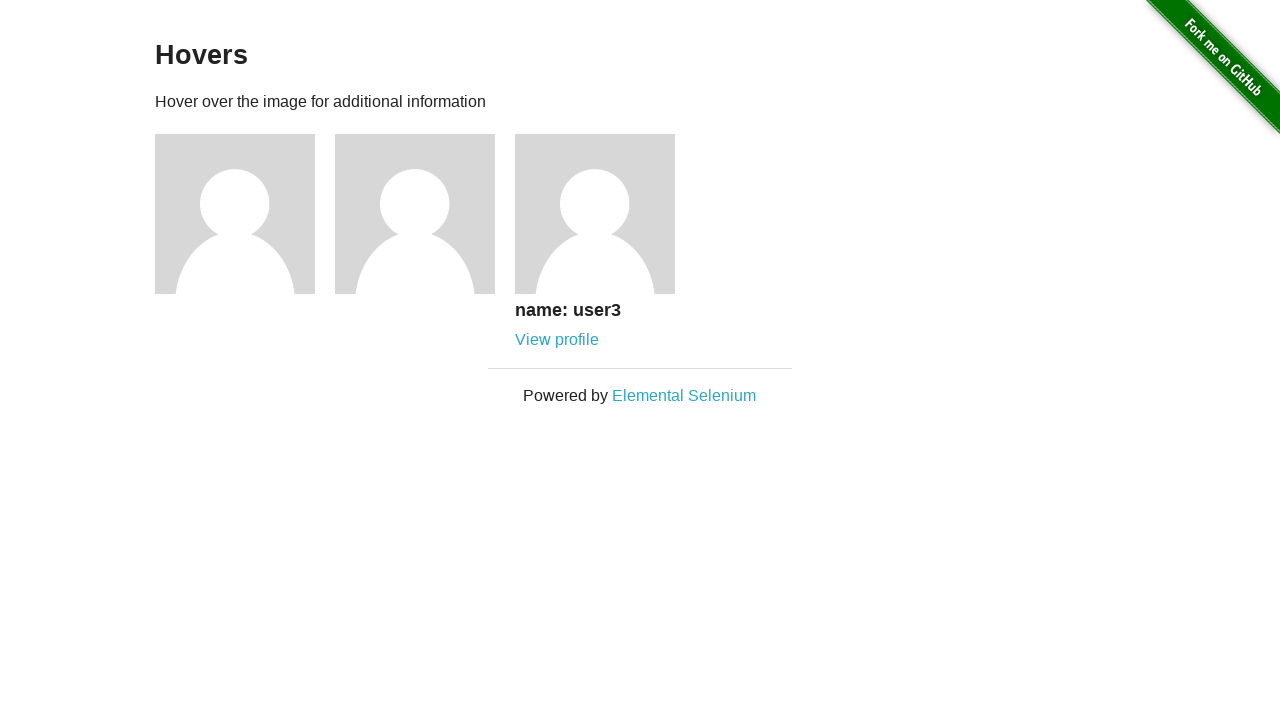

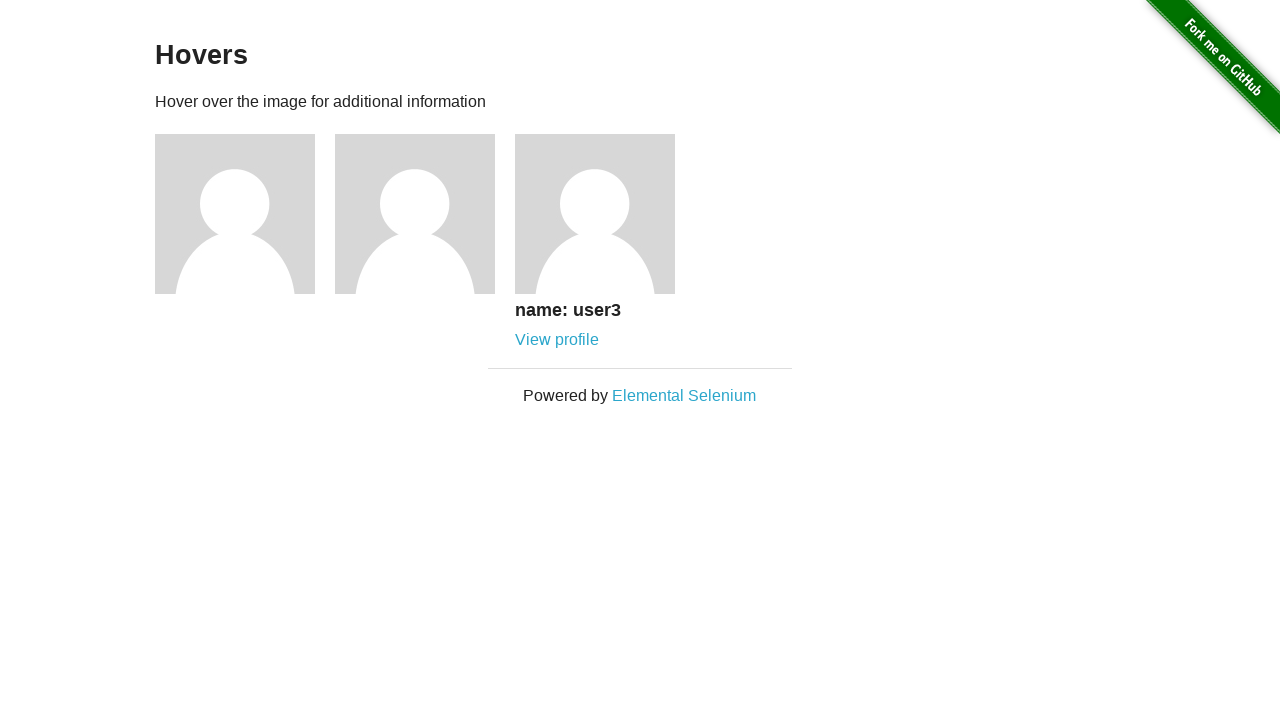